Tests prompt alert handling by navigating to alerts page, clicking on prompt alert button, entering text into the prompt, and accepting it

Starting URL: https://demo.automationtesting.in/Alerts.html

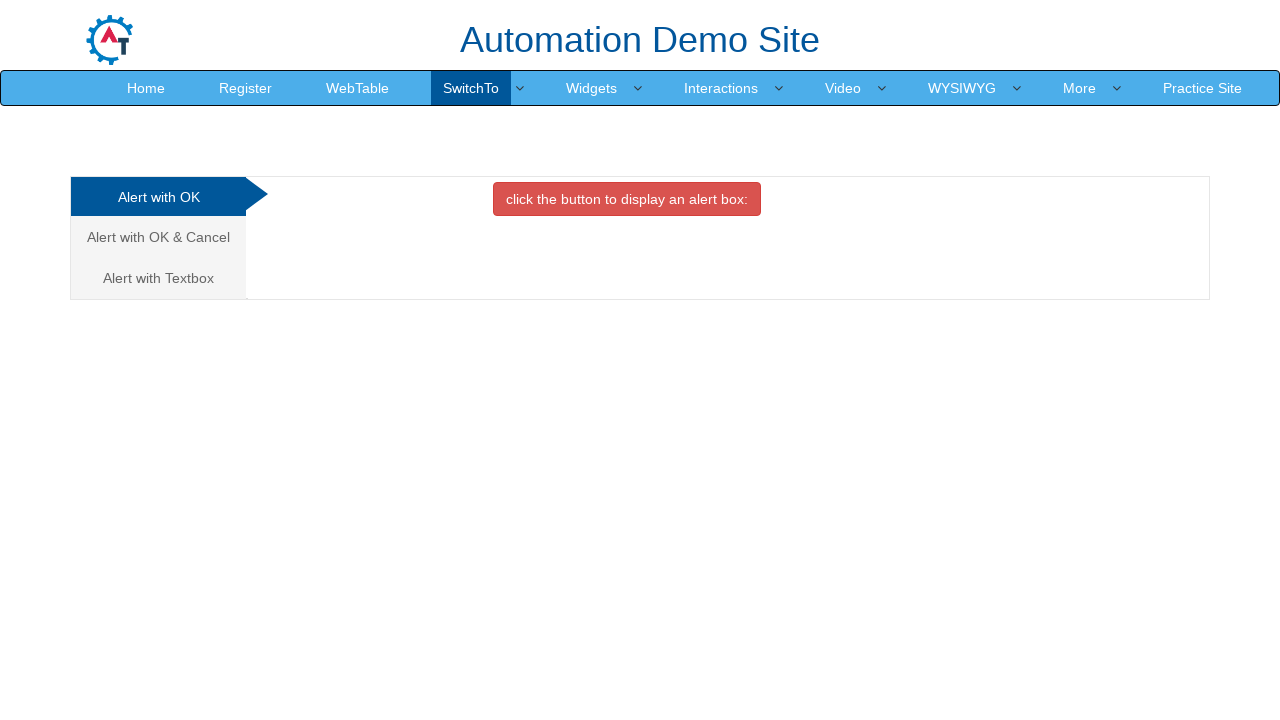

Navigated to alerts demo page
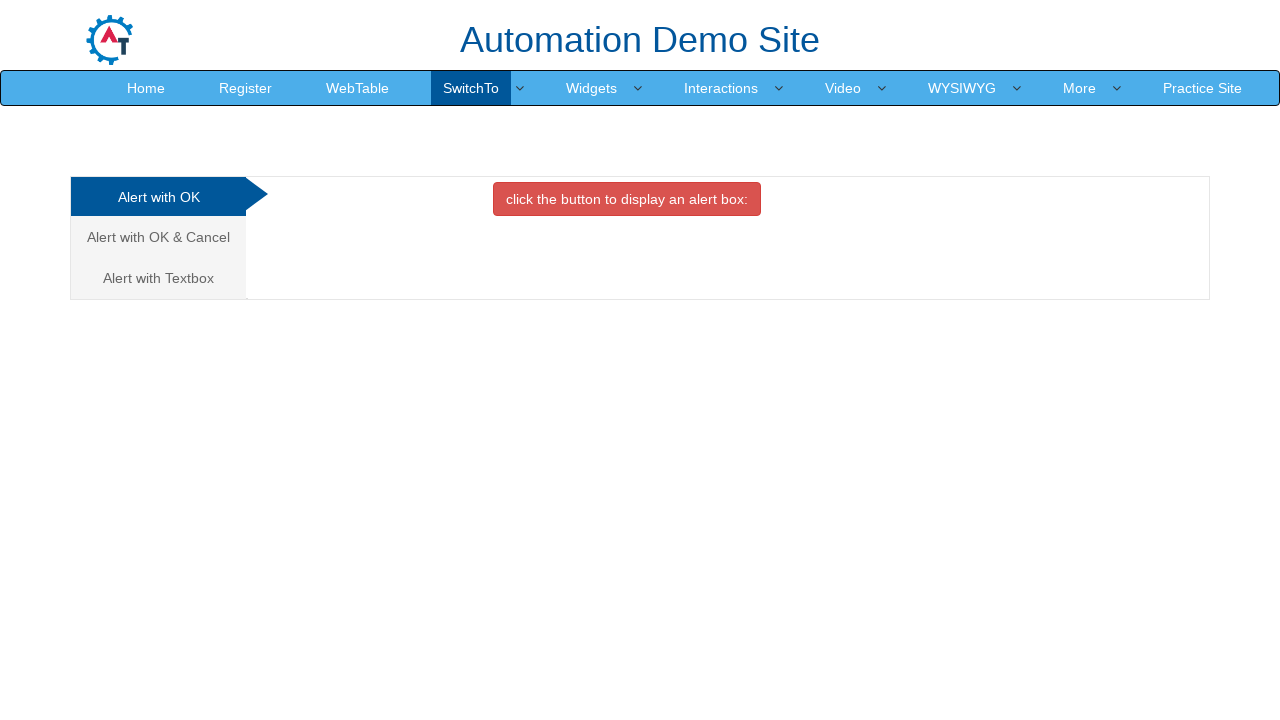

Clicked on 'Alert with Textbox' link to navigate to prompt alert section at (158, 278) on text=Alert with Textbox
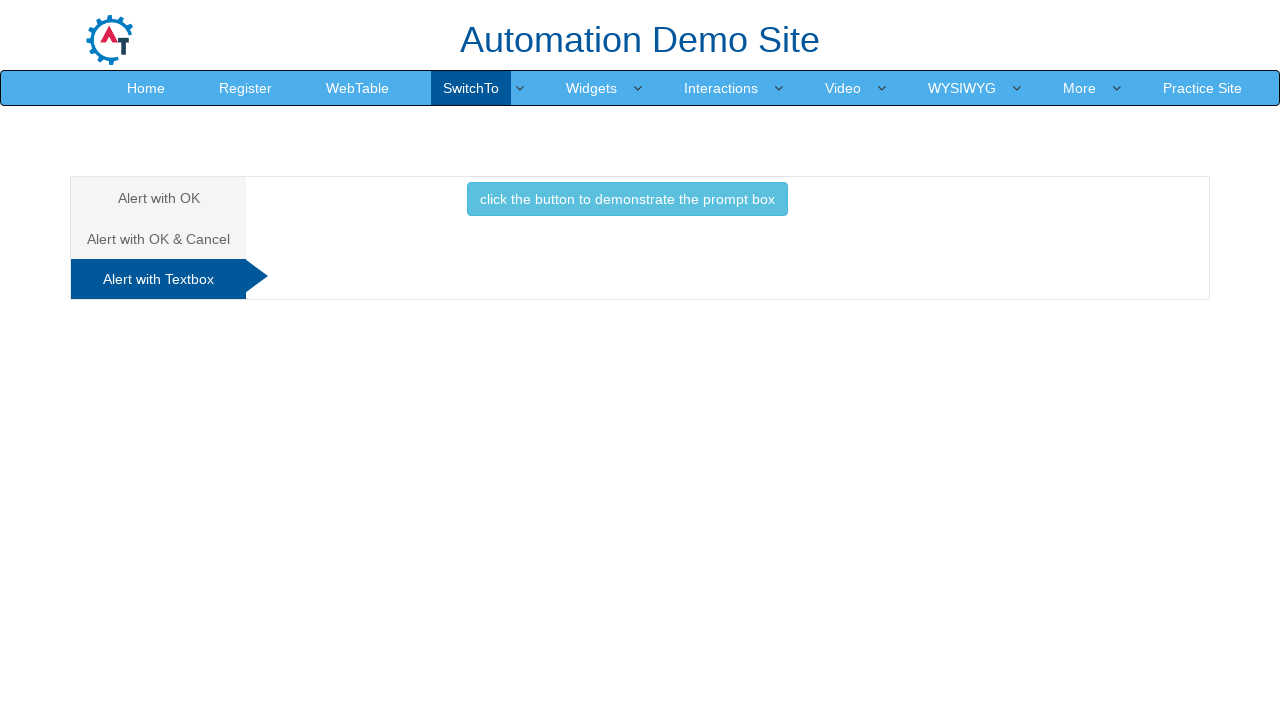

Clicked button to trigger prompt alert at (627, 199) on .btn-info
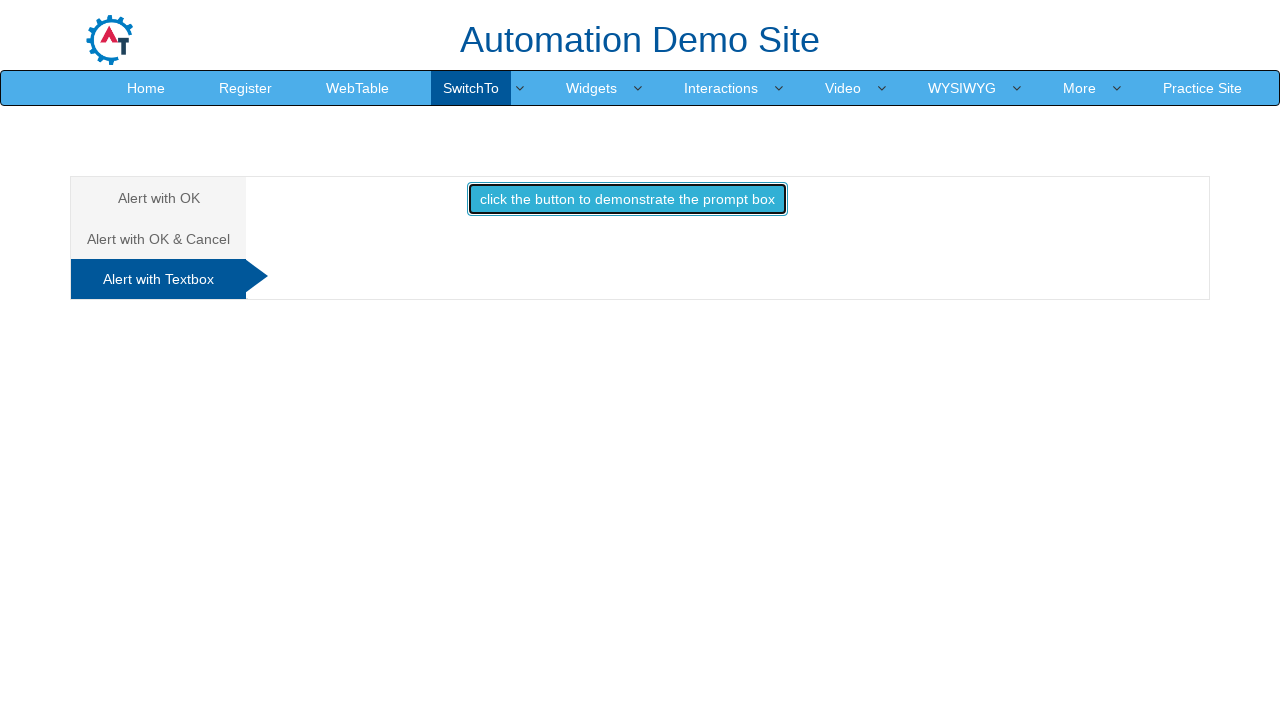

Set up dialog handler to accept prompt with text 'Mitail'
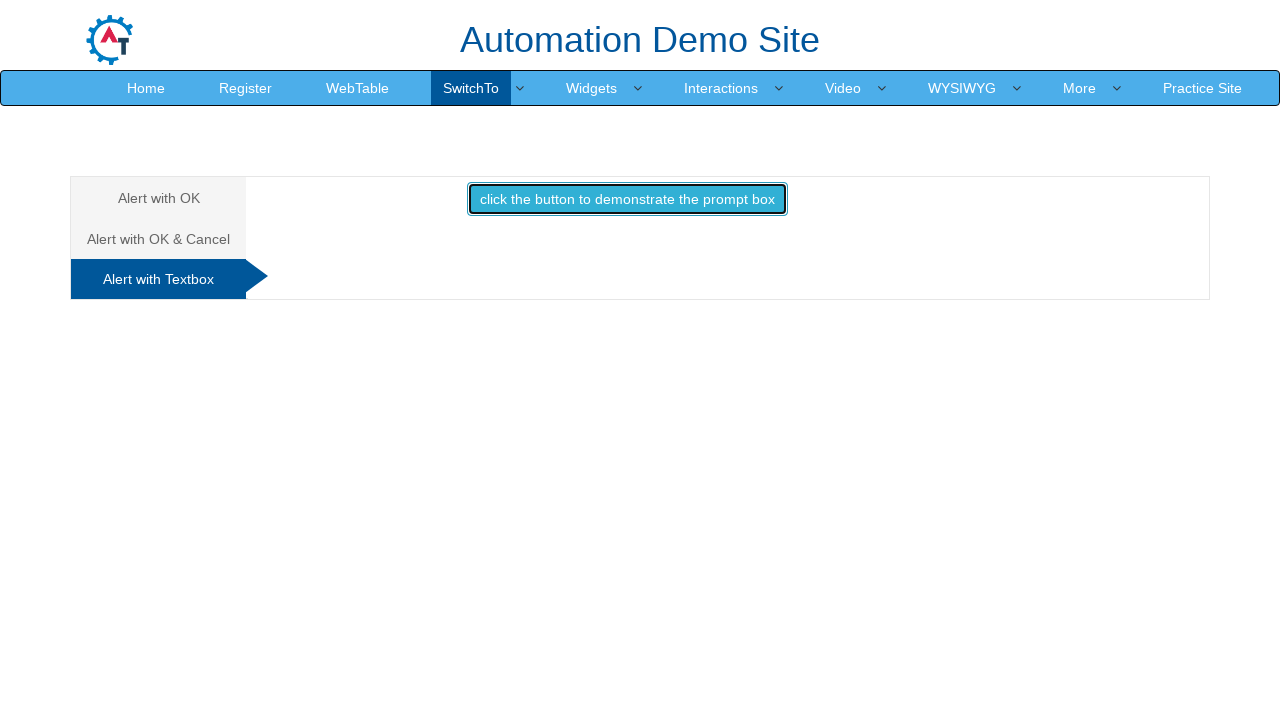

Clicked button again to trigger the prompt dialog and accept it with entered text at (627, 199) on .btn-info
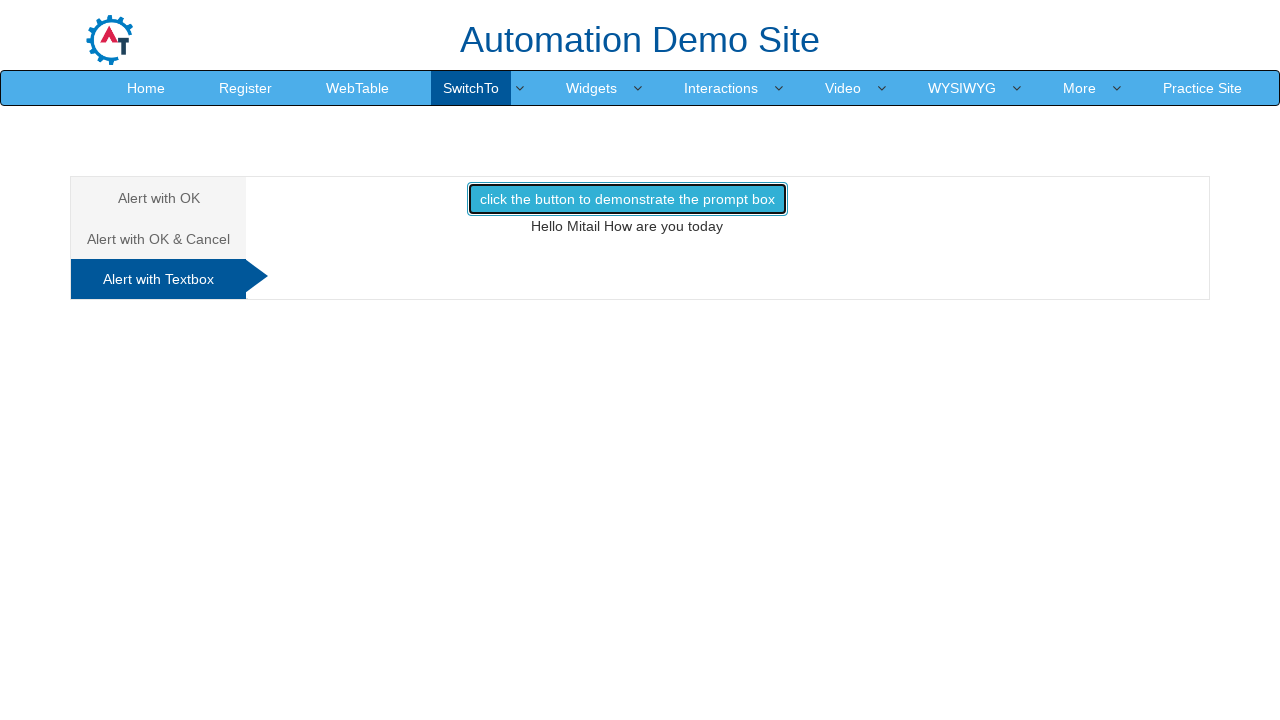

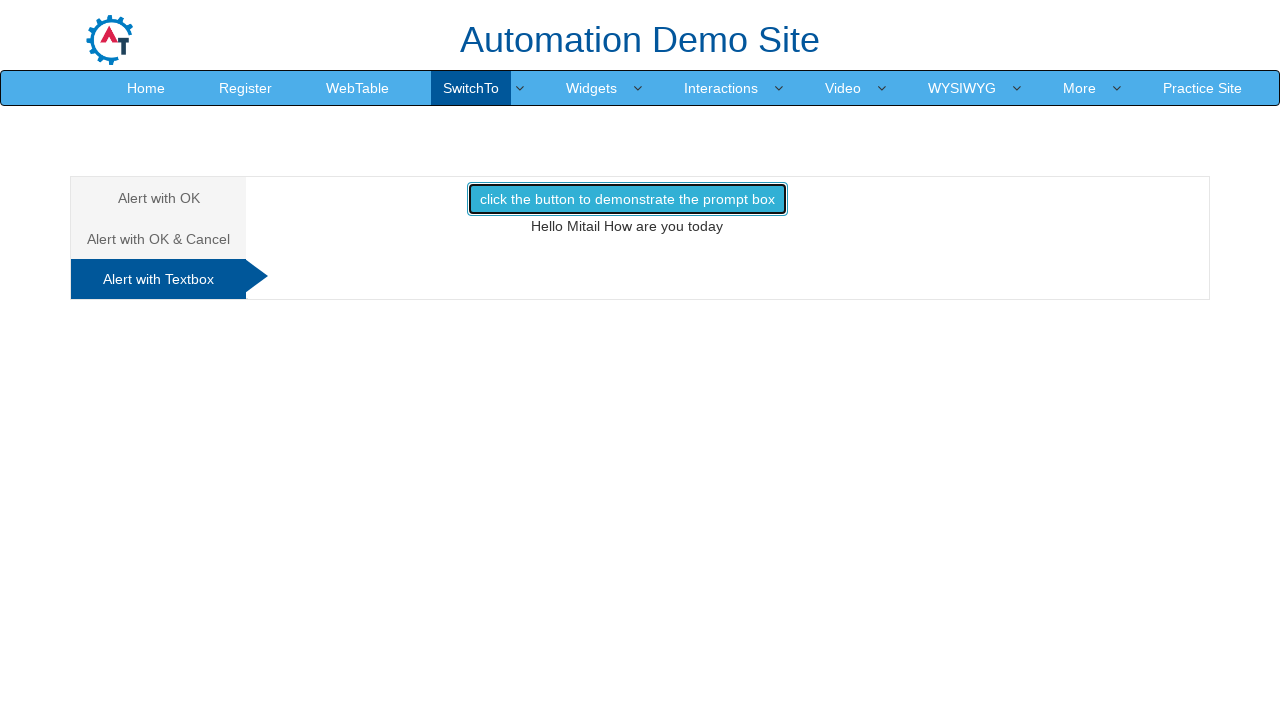